Handles a simple JavaScript alert by accepting it

Starting URL: https://demoqa.com/alerts

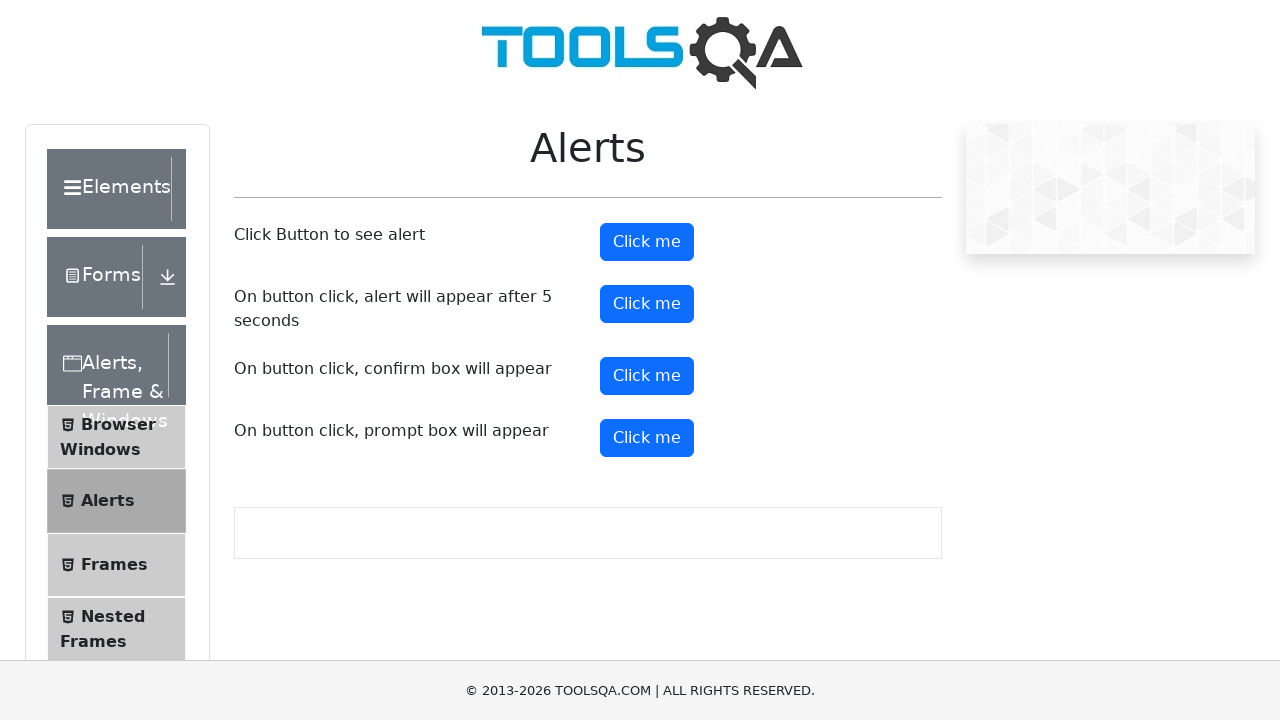

Set up dialog handler to accept alerts
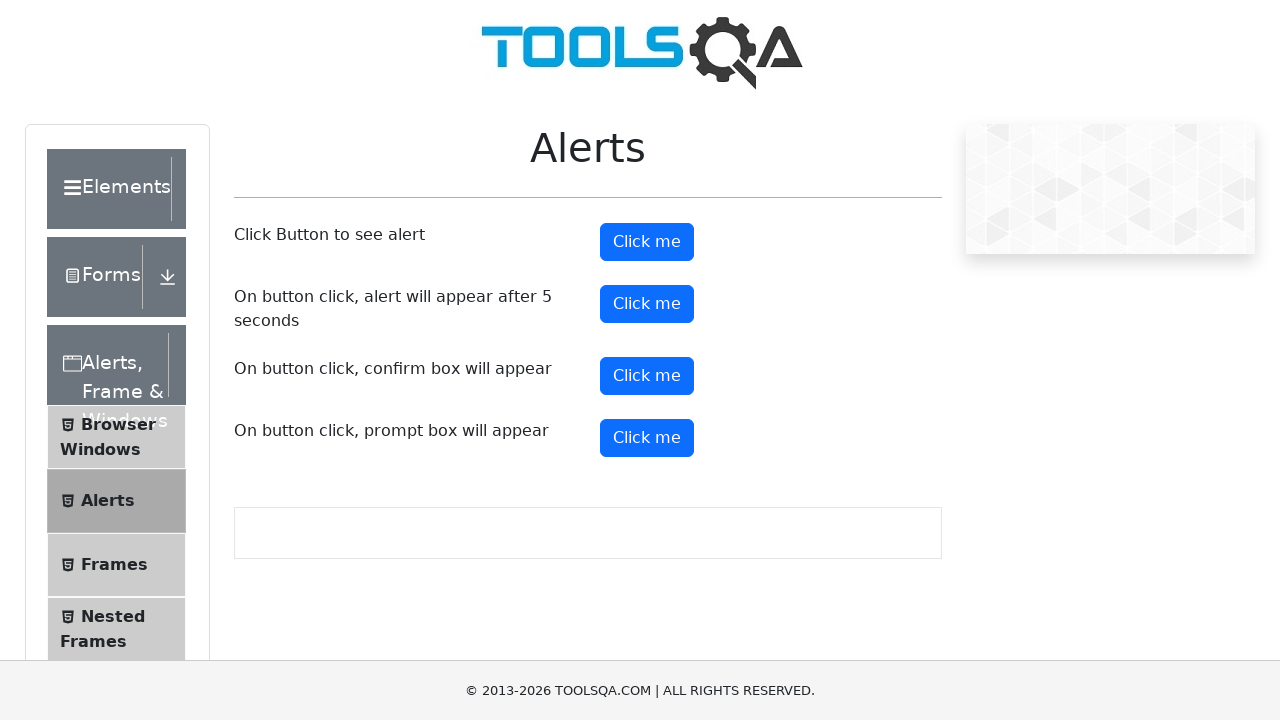

Clicked alert button to trigger JavaScript alert at (647, 242) on xpath=//button[@id='alertButton']
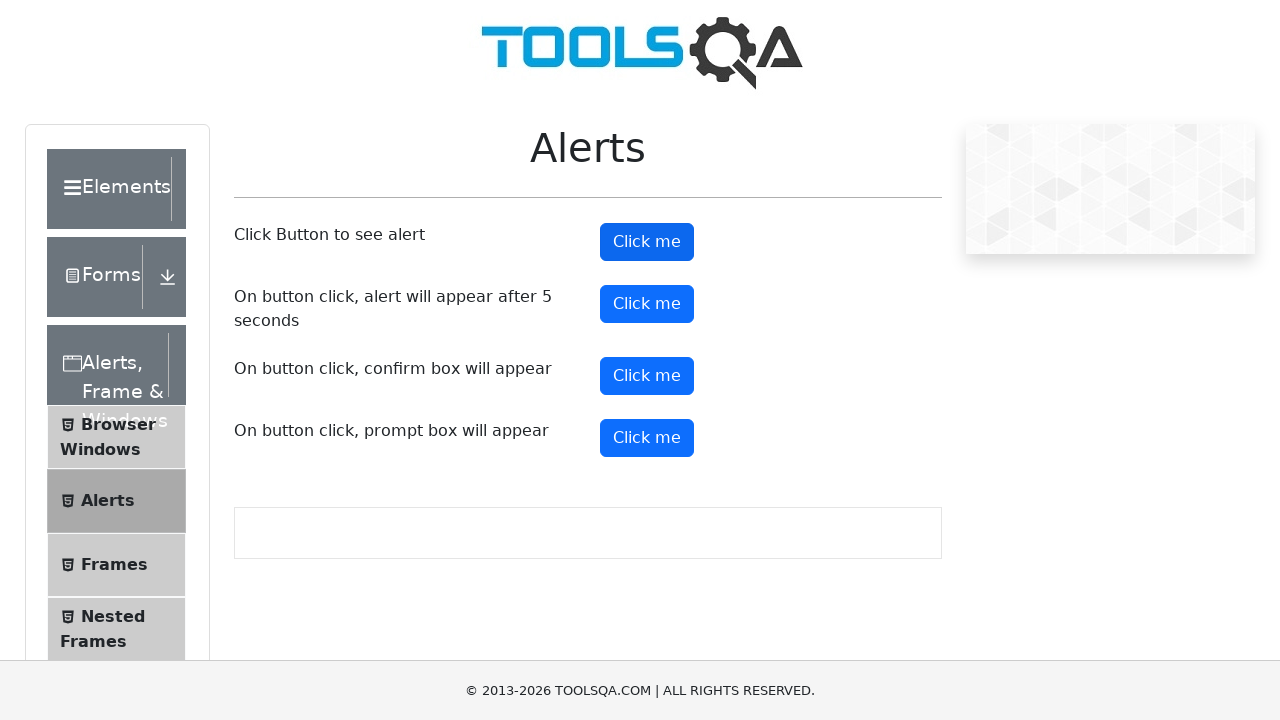

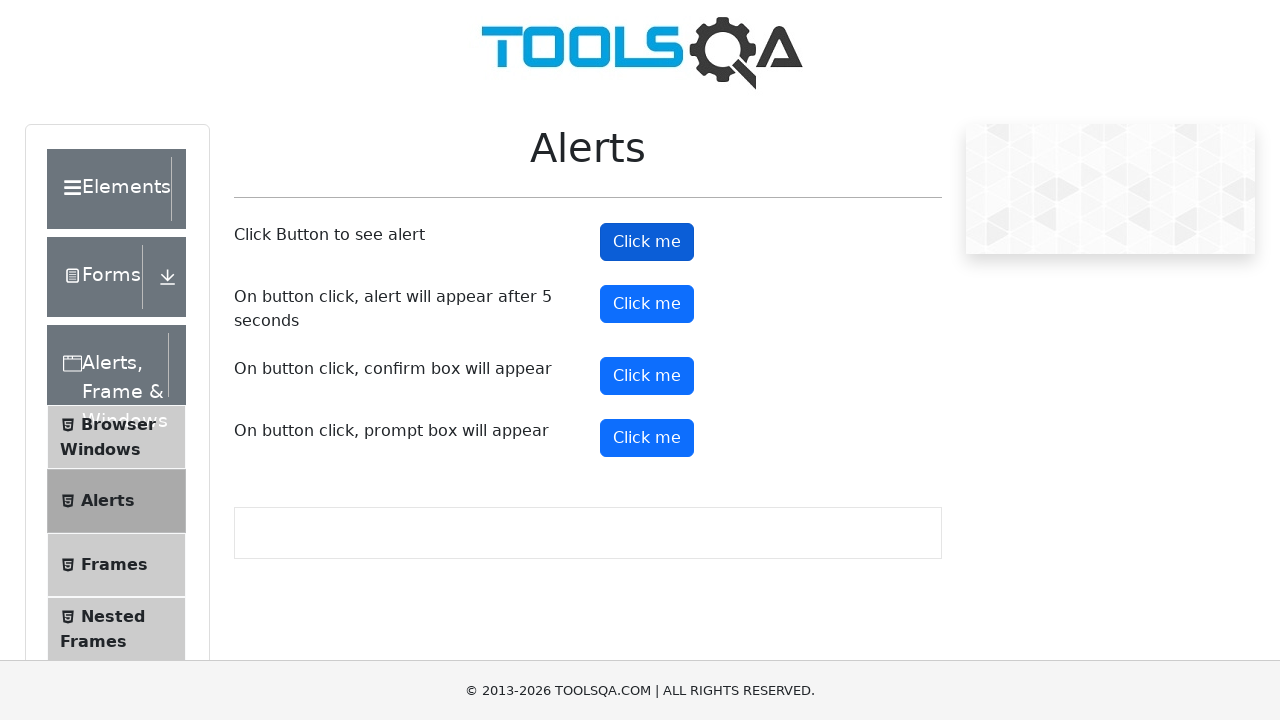